Tests form interaction by extracting a value from an element's custom attribute, performing a mathematical calculation (logarithm of absolute value of 12*sin(x)), filling the answer field, checking two checkboxes, and submitting the form.

Starting URL: https://suninjuly.github.io/get_attribute.html

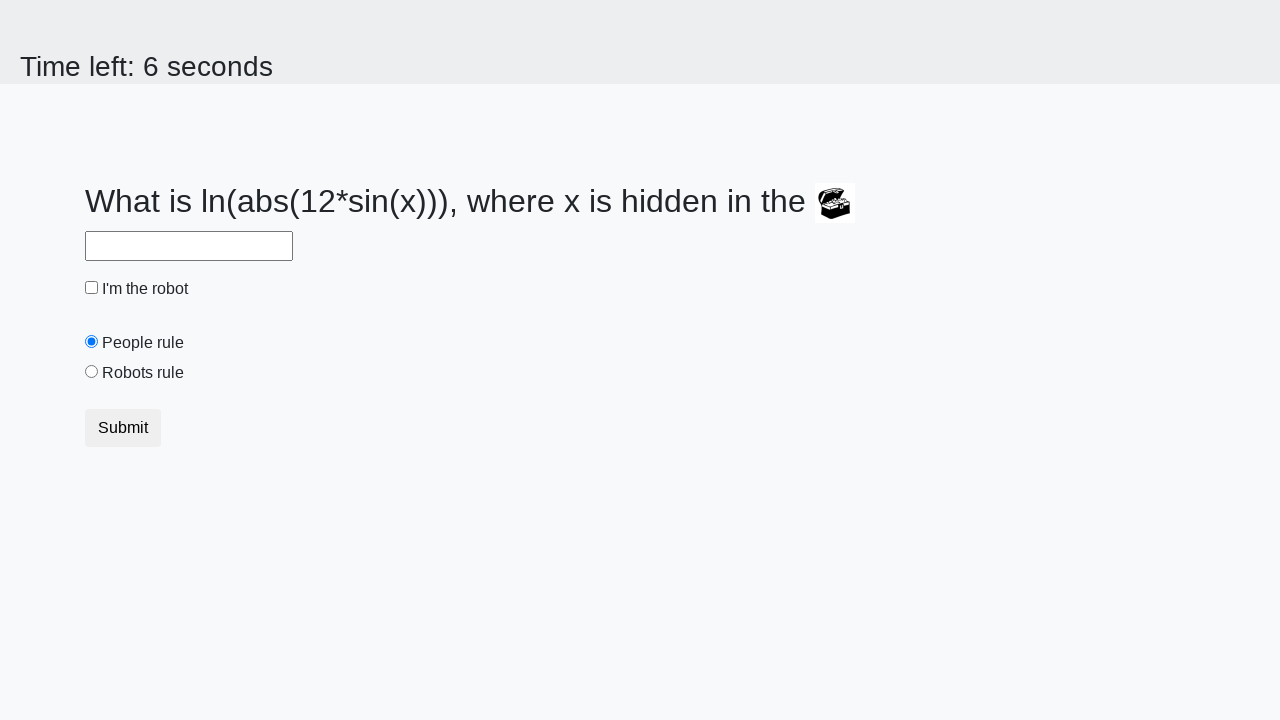

Located treasure element with valuex attribute
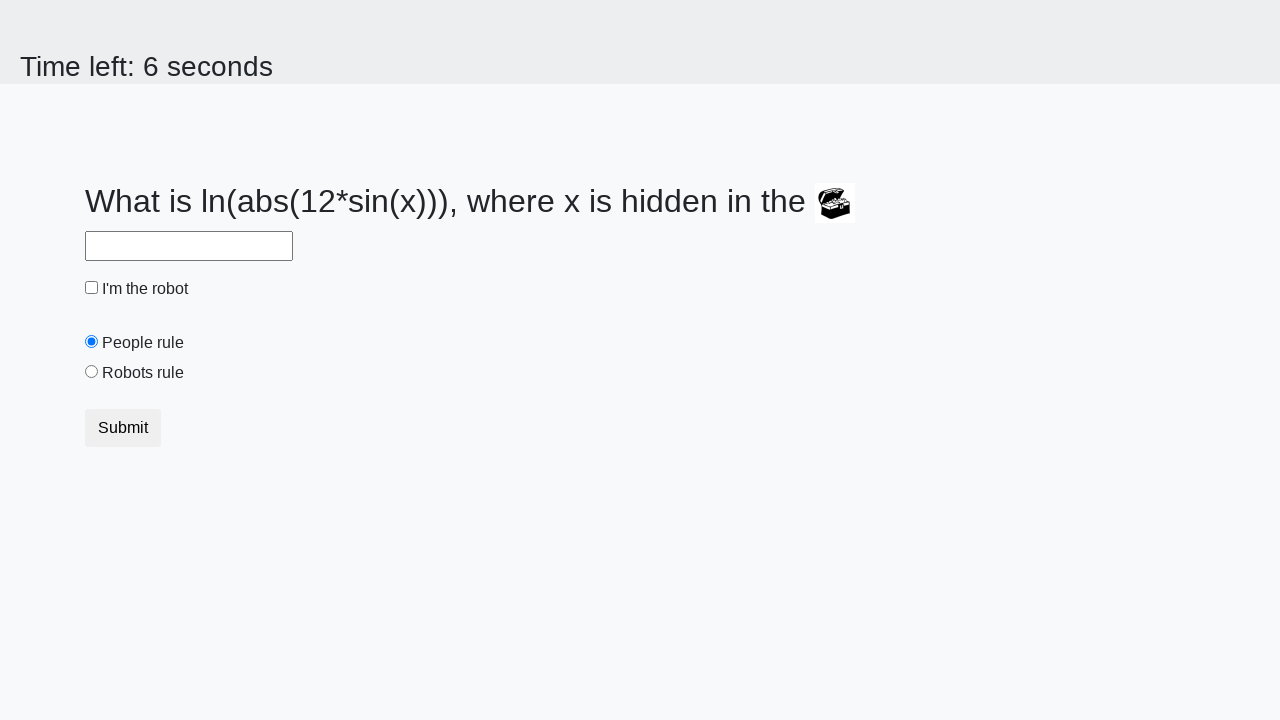

Extracted valuex attribute: 879
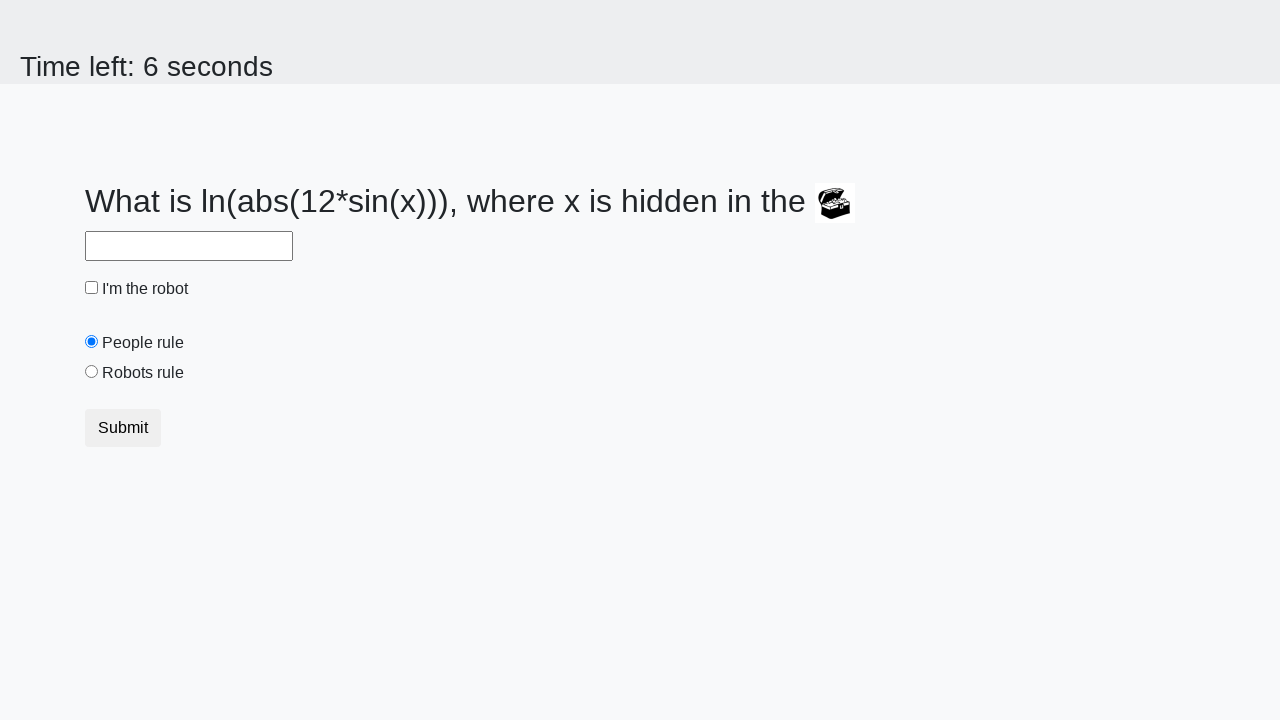

Calculated logarithm of absolute value of 12*sin(879): 1.9773286239977044
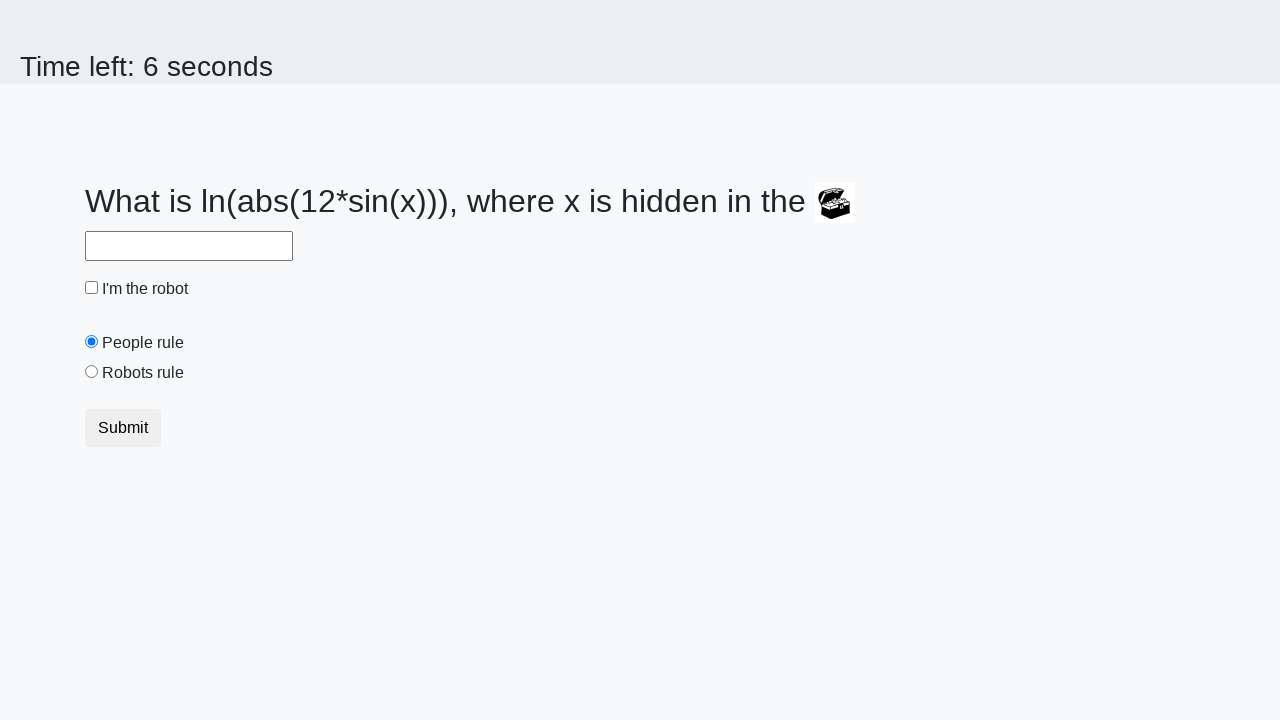

Filled answer field with calculated value: 1.9773286239977044 on #answer
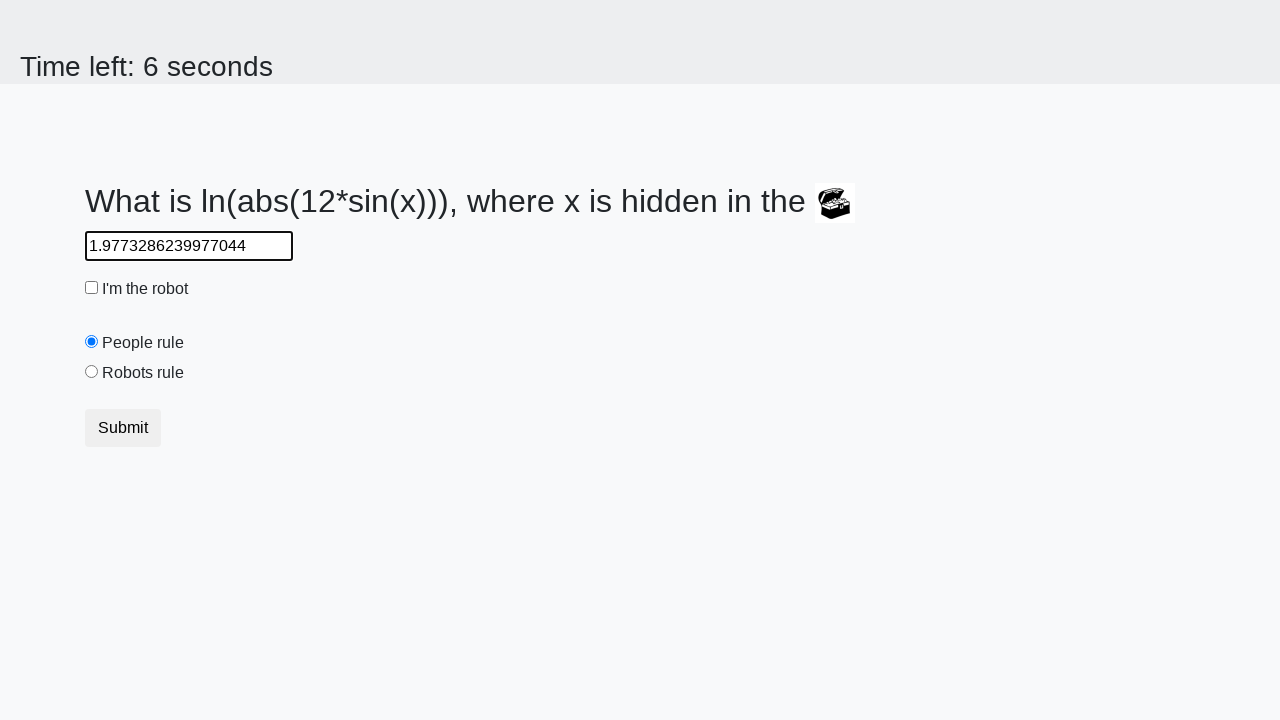

Checked the robot checkbox at (92, 288) on #robotCheckbox
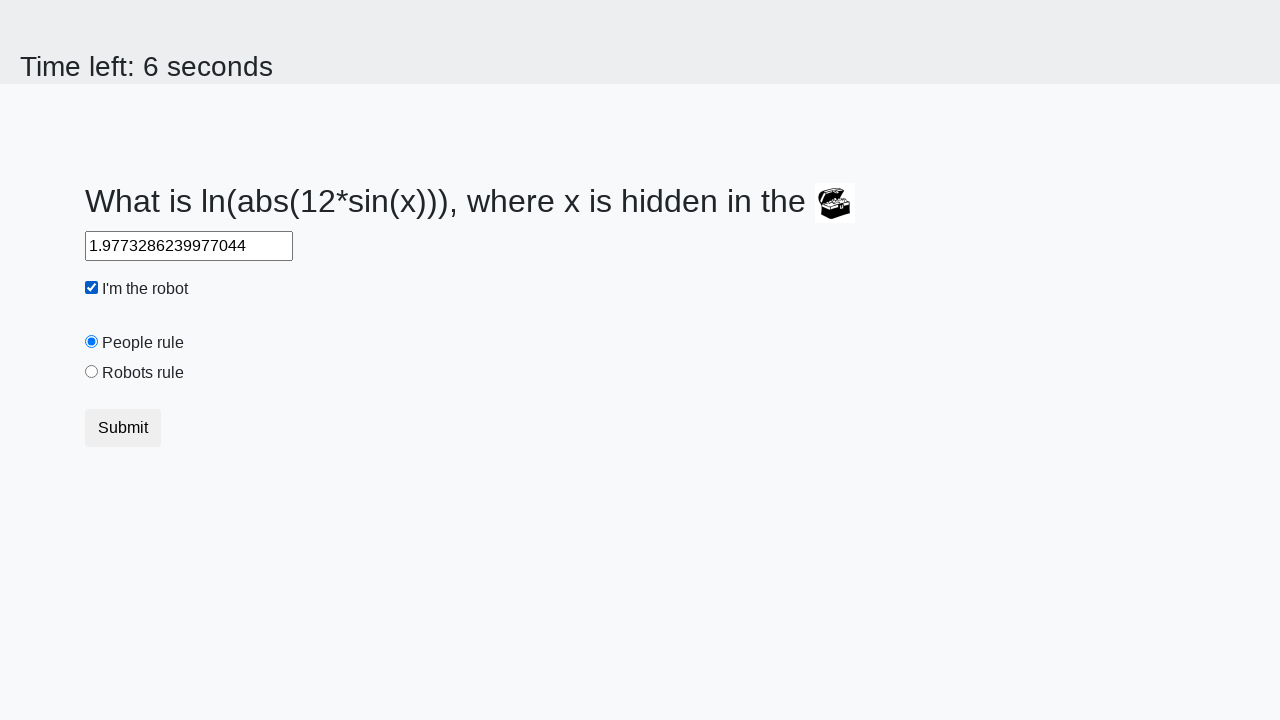

Checked the robots rule checkbox at (92, 372) on #robotsRule
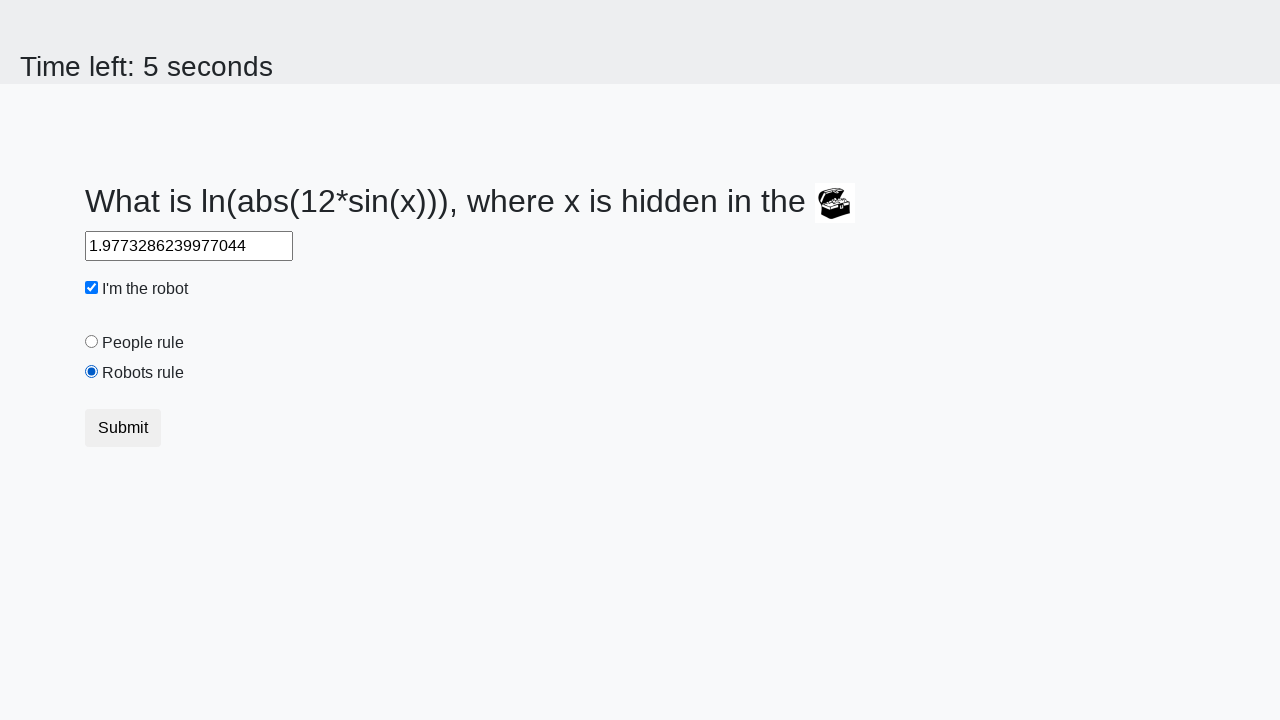

Submitted the form at (123, 428) on button.btn
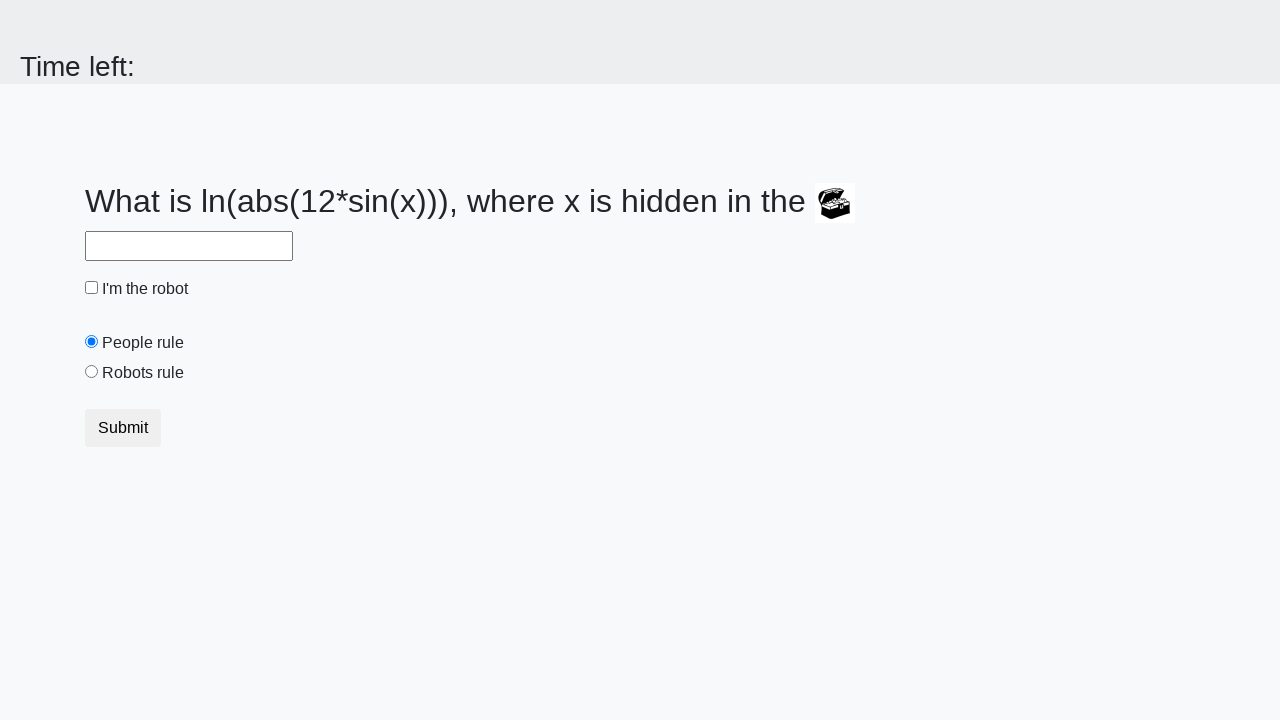

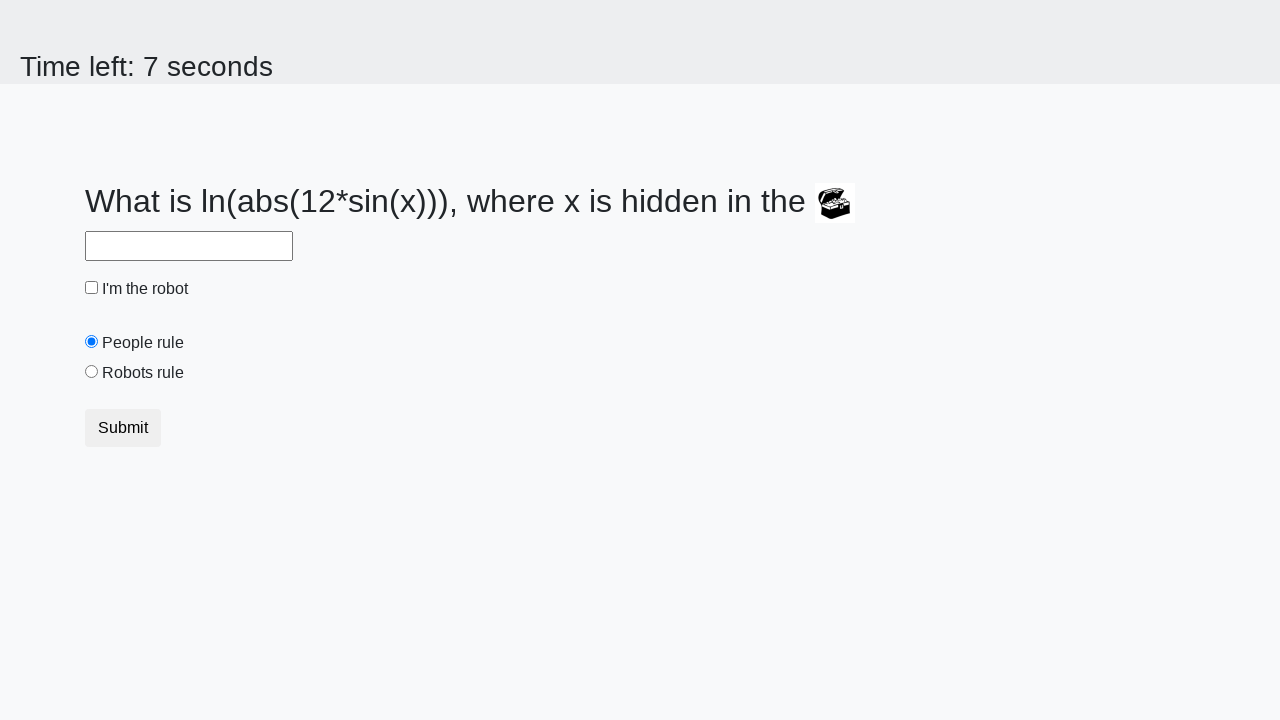